Tests the AngularJS homepage greeting functionality by entering a name in the input field and verifying that the binding displays the correct greeting message

Starting URL: http://www.angularjs.org

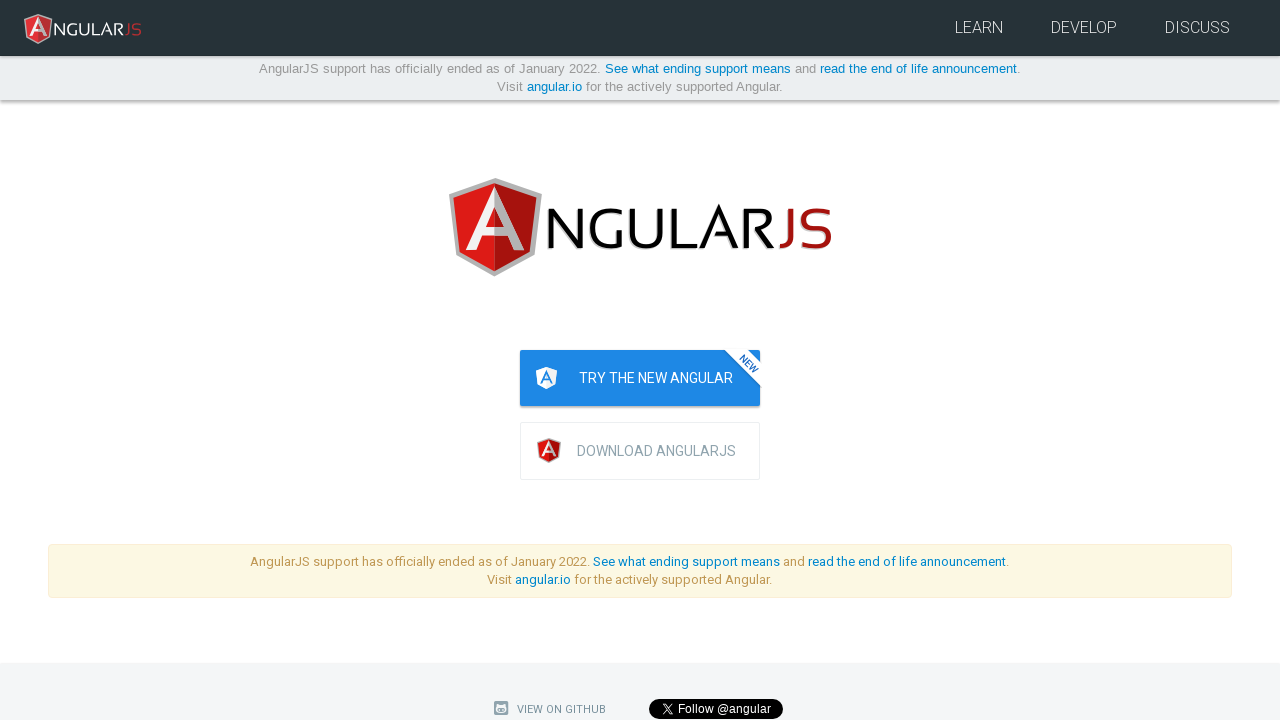

Navigated to AngularJS homepage
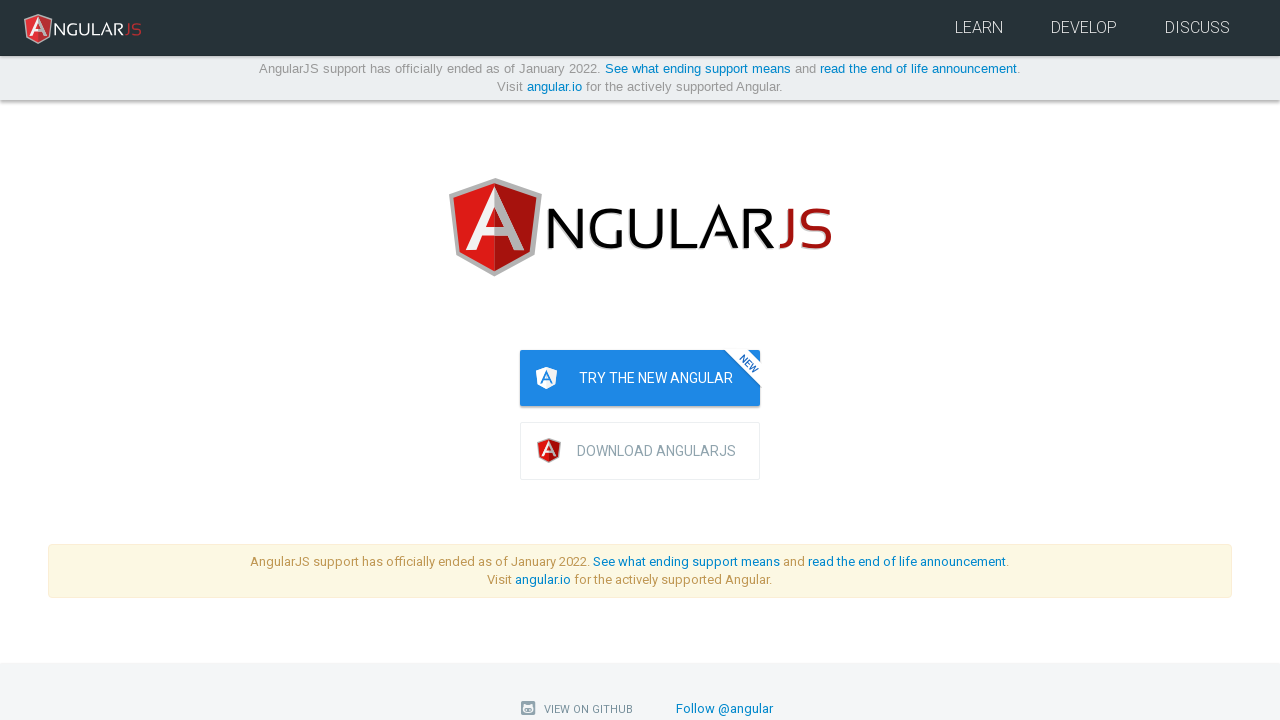

Filled 'yourName' input field with 'Julie' on input[ng-model='yourName']
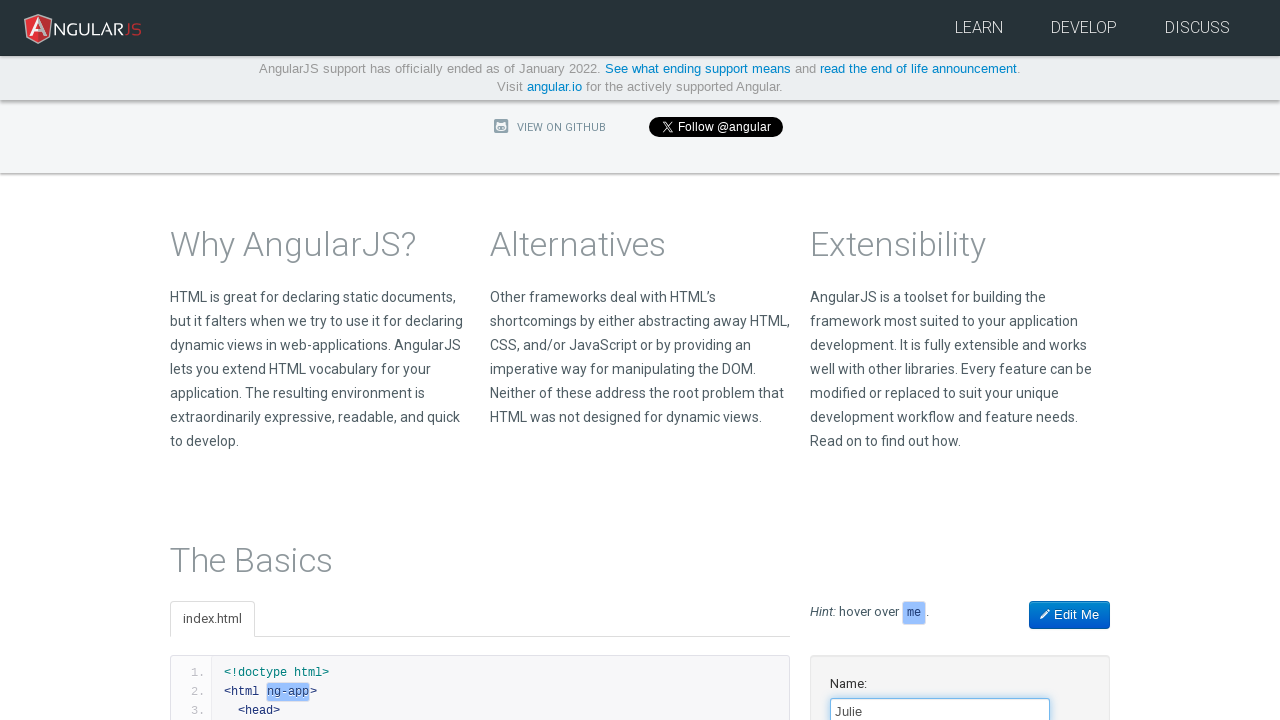

Verified greeting message 'Hello Julie!' appeared on page
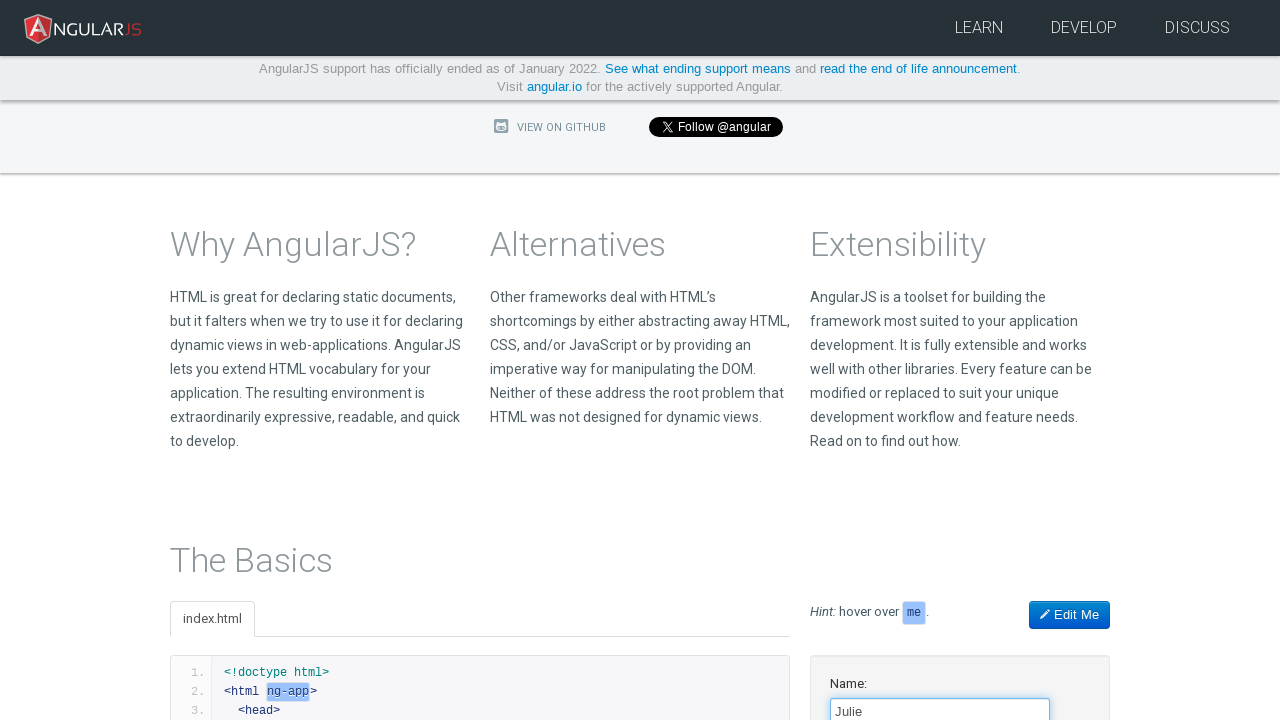

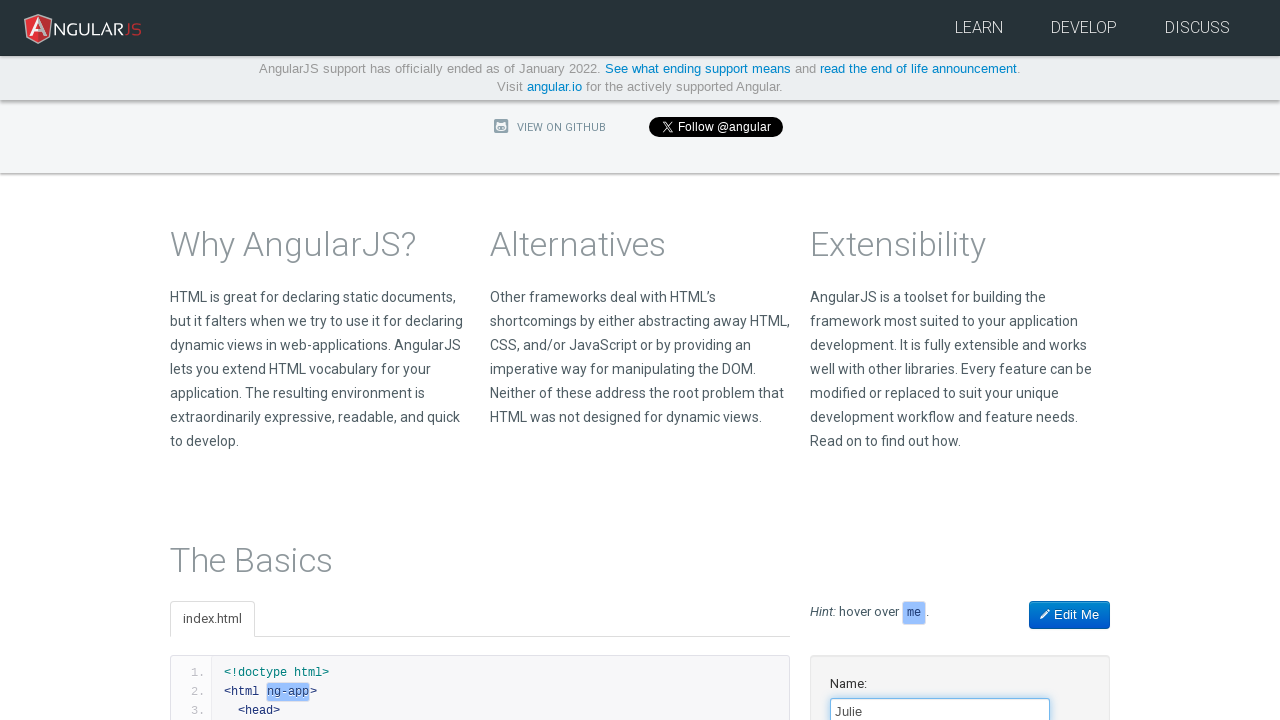